Tests dropdown selection functionality on OrangeHRM demo page by selecting country values using different methods

Starting URL: https://www.orangehrm.com/en/hris-hr-software-demo/

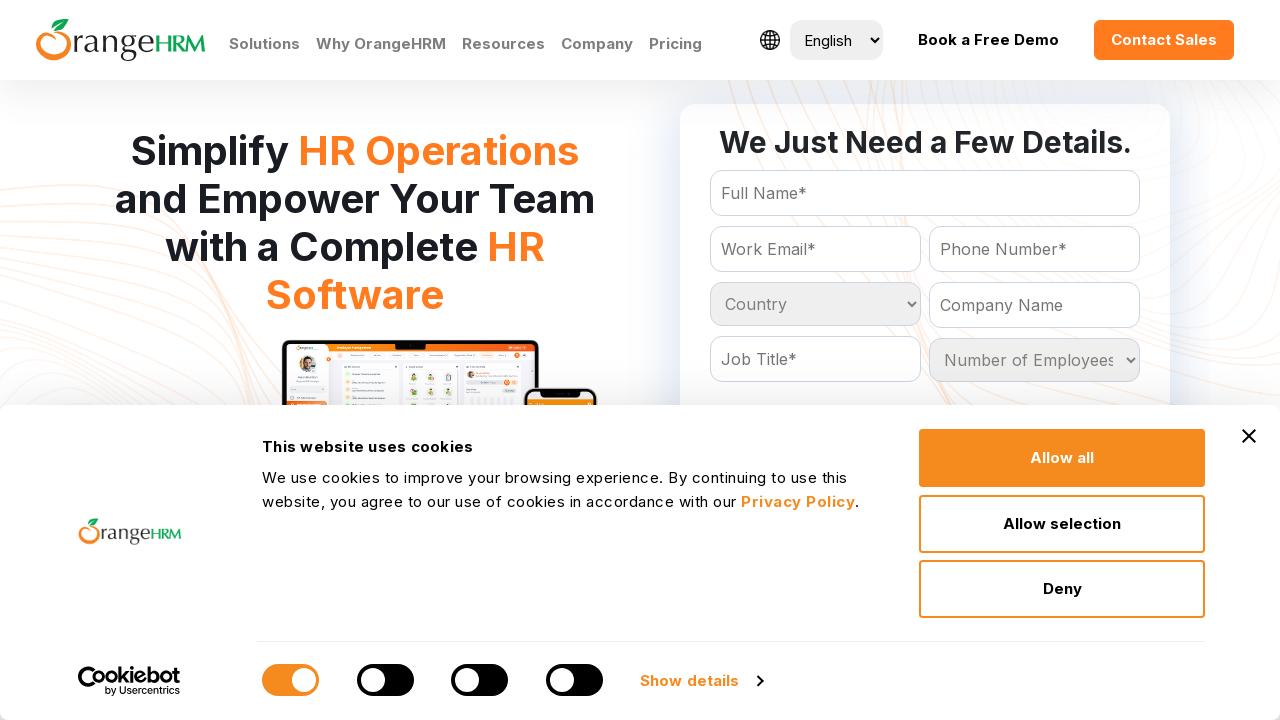

Located country dropdown select element
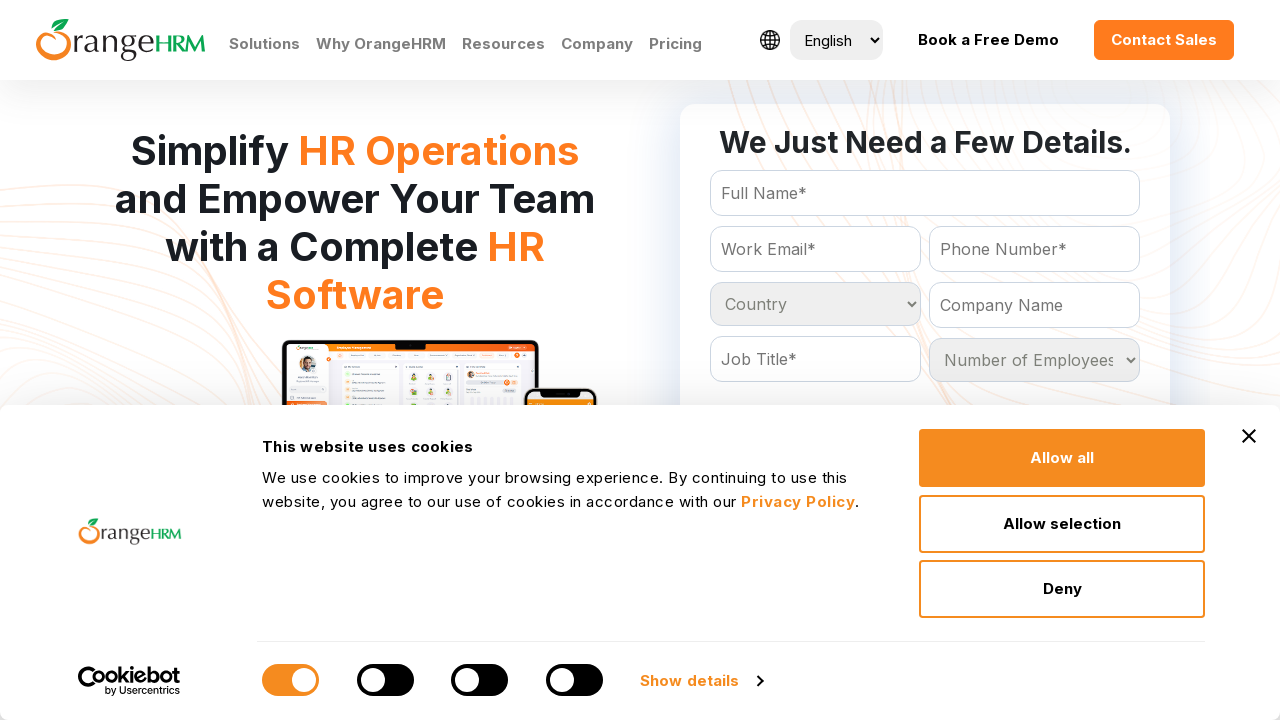

Selected 4th option in country dropdown by index on select[name='Country']
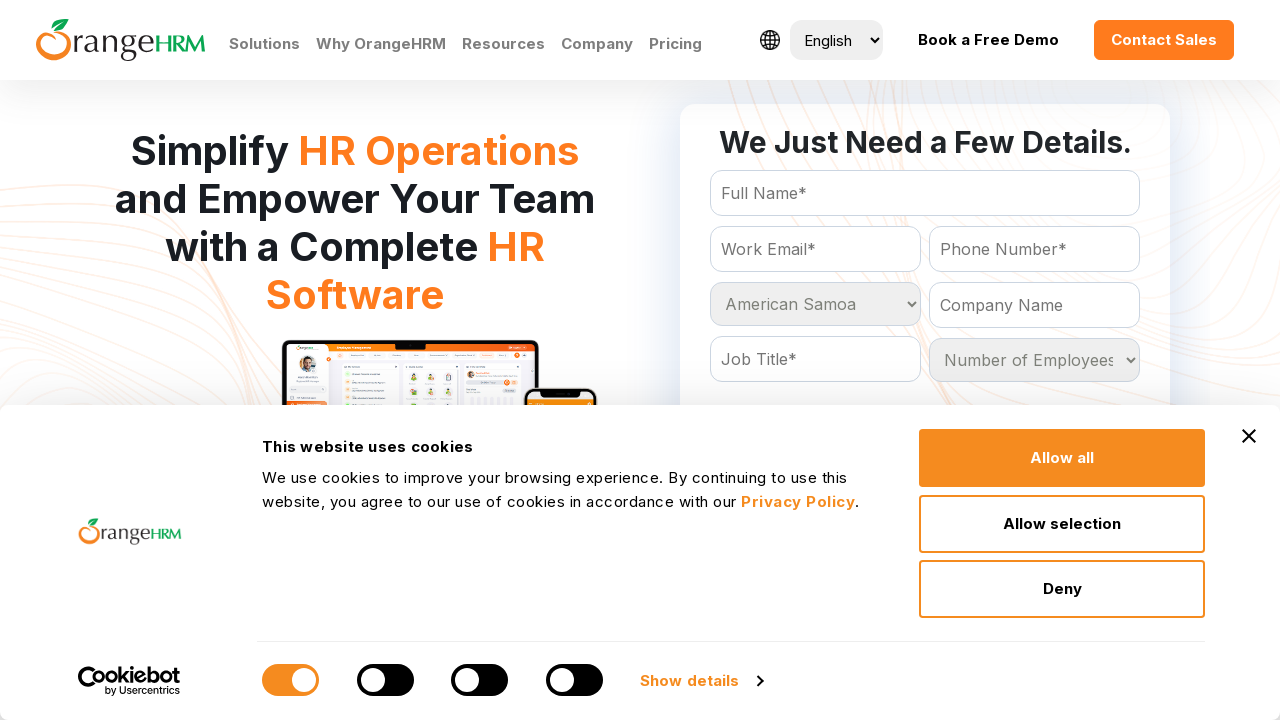

Selected 'India' in country dropdown by visible text on select[name='Country']
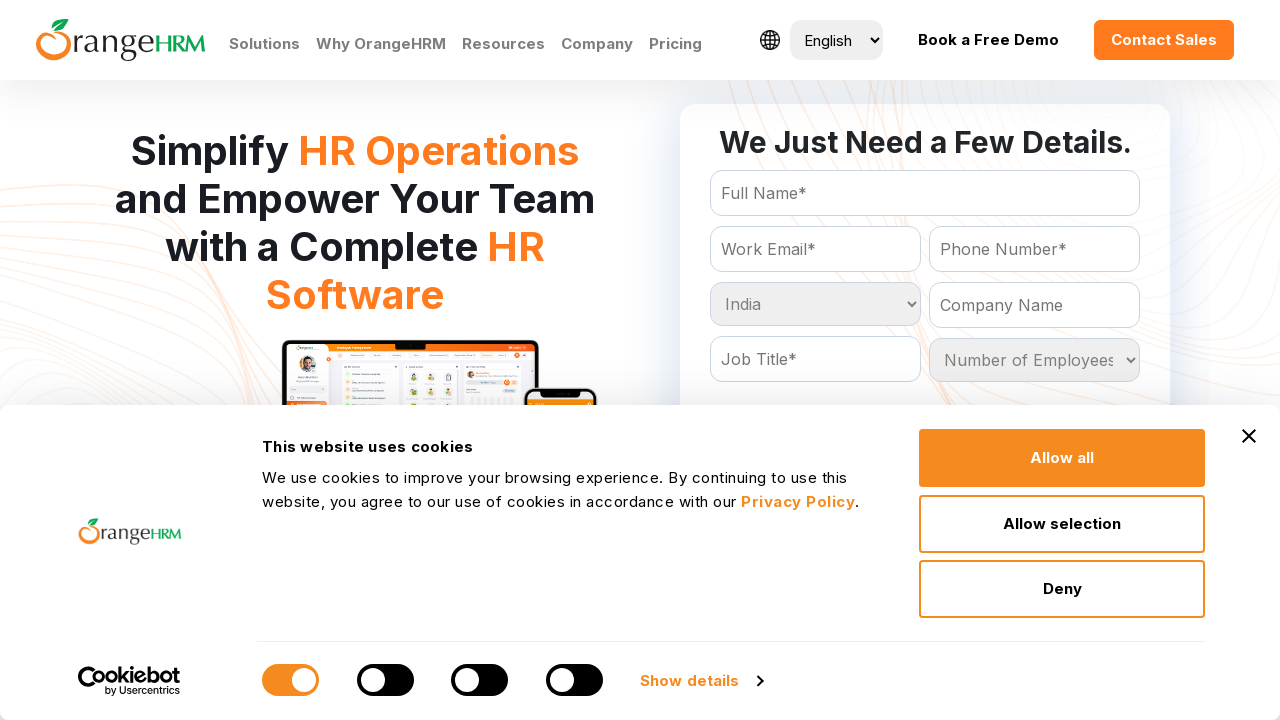

Selected 'Guinea' in country dropdown by value attribute on select[name='Country']
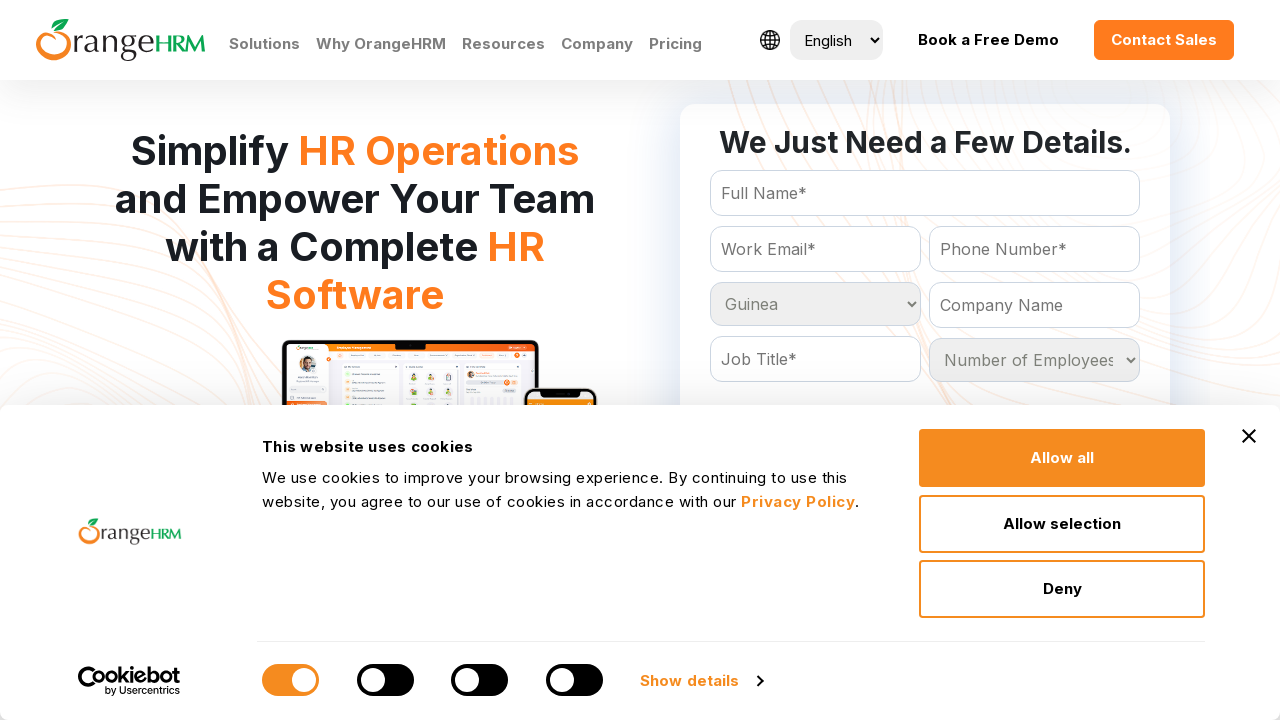

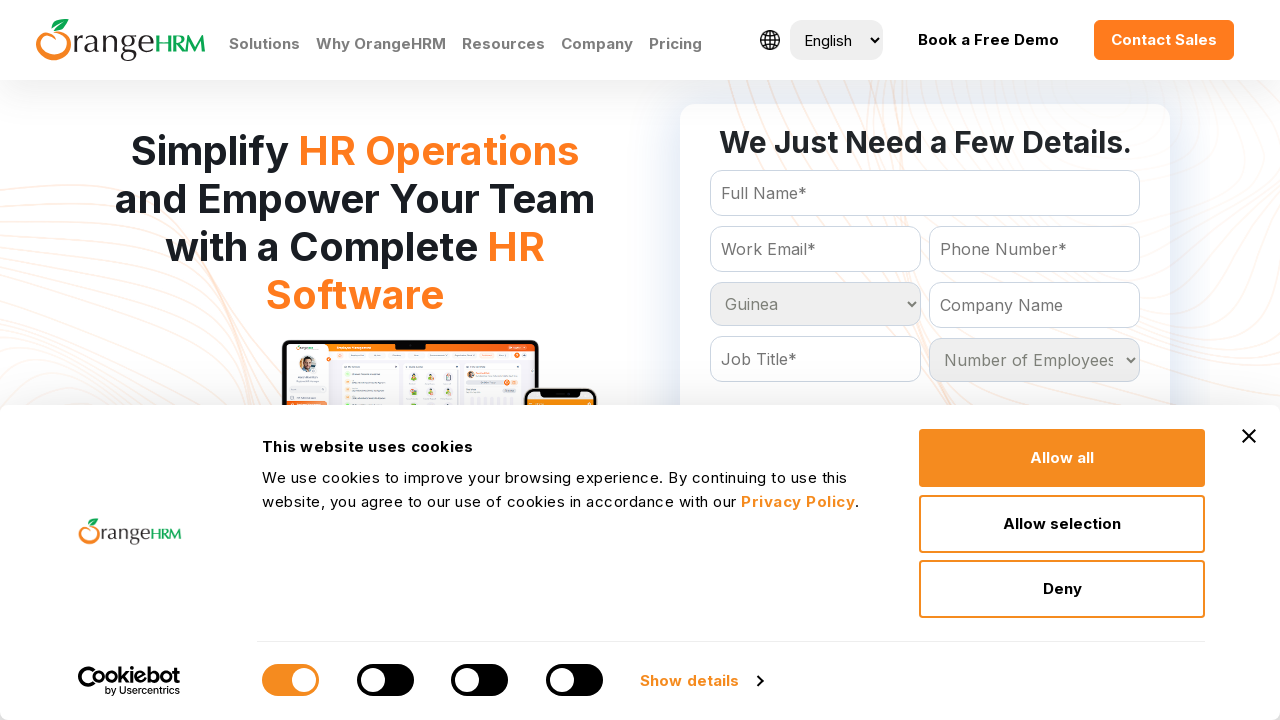